Tests handling of JavaScript alerts including normal alerts, confirmation dialogs, and prompt alerts by interacting with them and entering text

Starting URL: https://the-internet.herokuapp.com/javascript_alerts

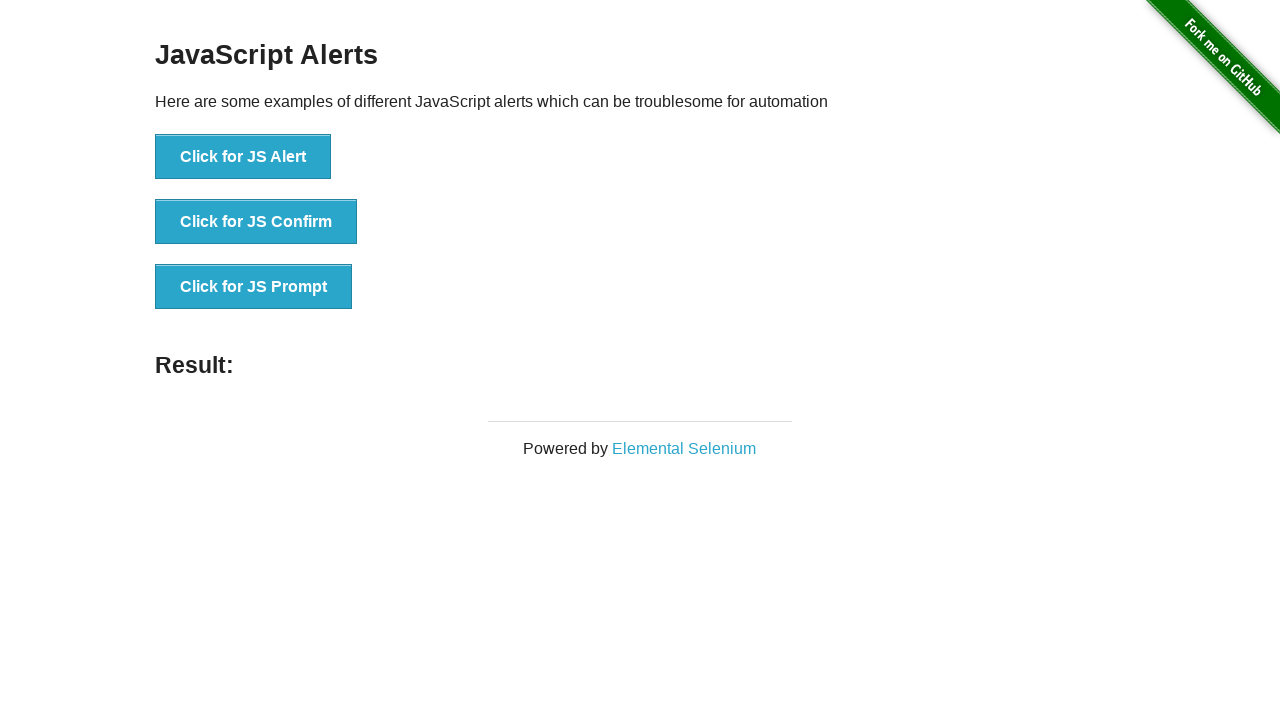

Clicked button to trigger normal alert at (243, 157) on xpath=//*[@id='content']/div/ul/li[1]/button
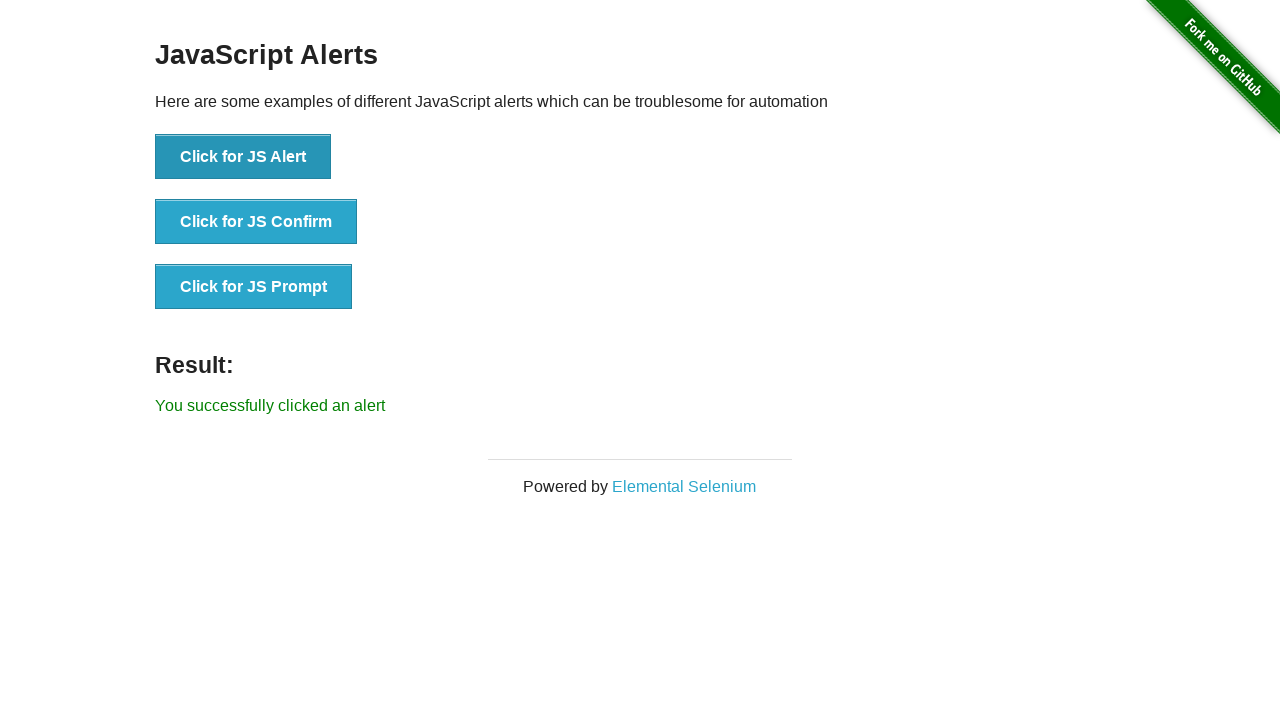

Set up handler to accept normal alert
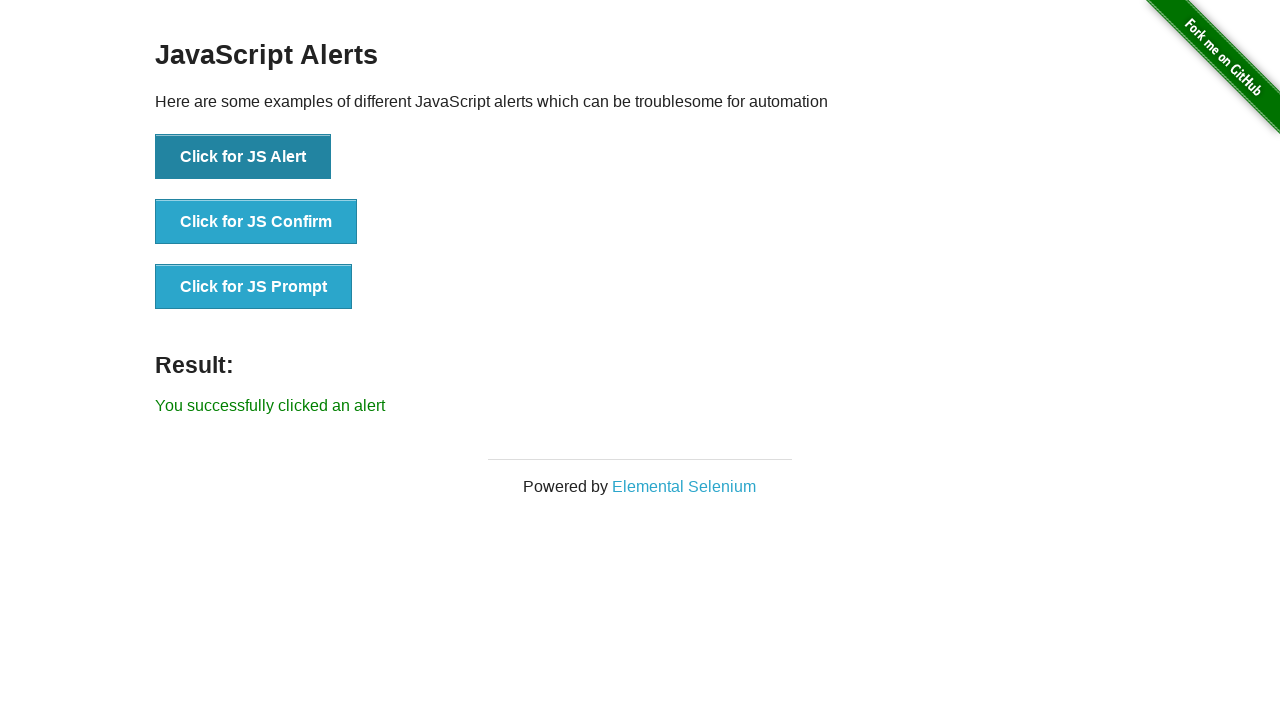

Clicked button to trigger confirmation dialog at (256, 222) on xpath=//*[@id='content']/div/ul/li[2]/button
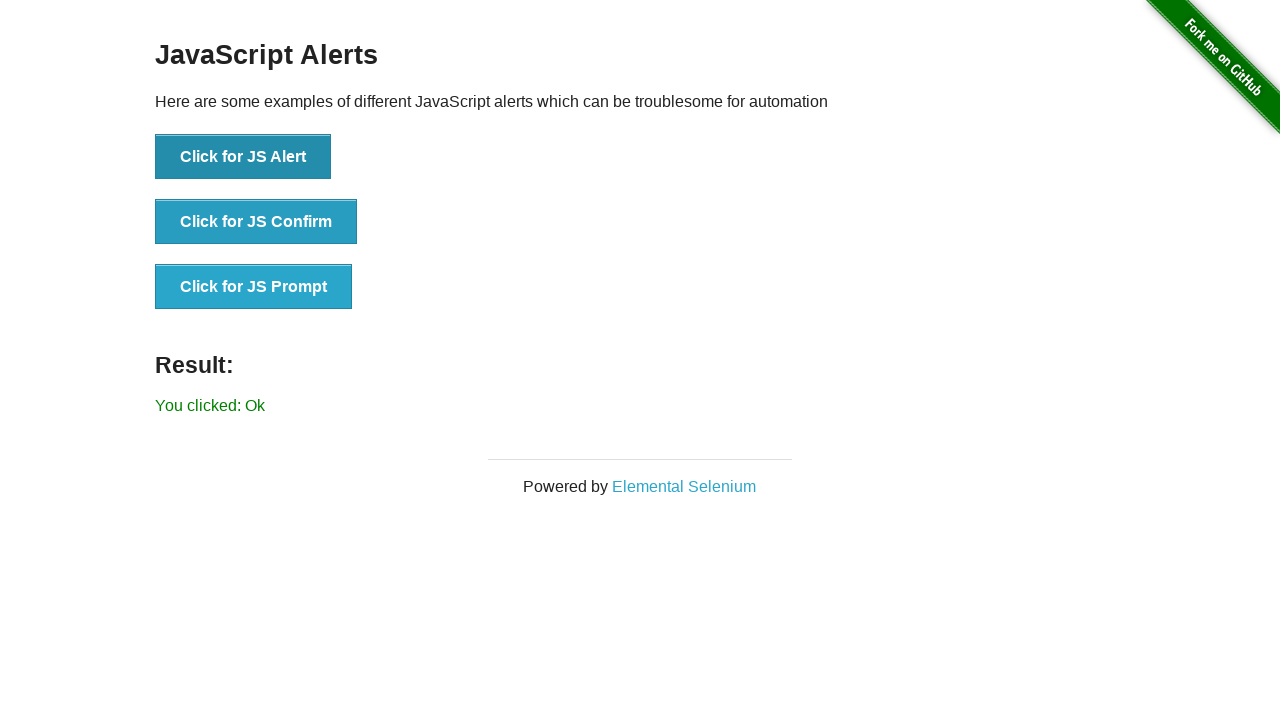

Set up handler to dismiss confirmation dialog
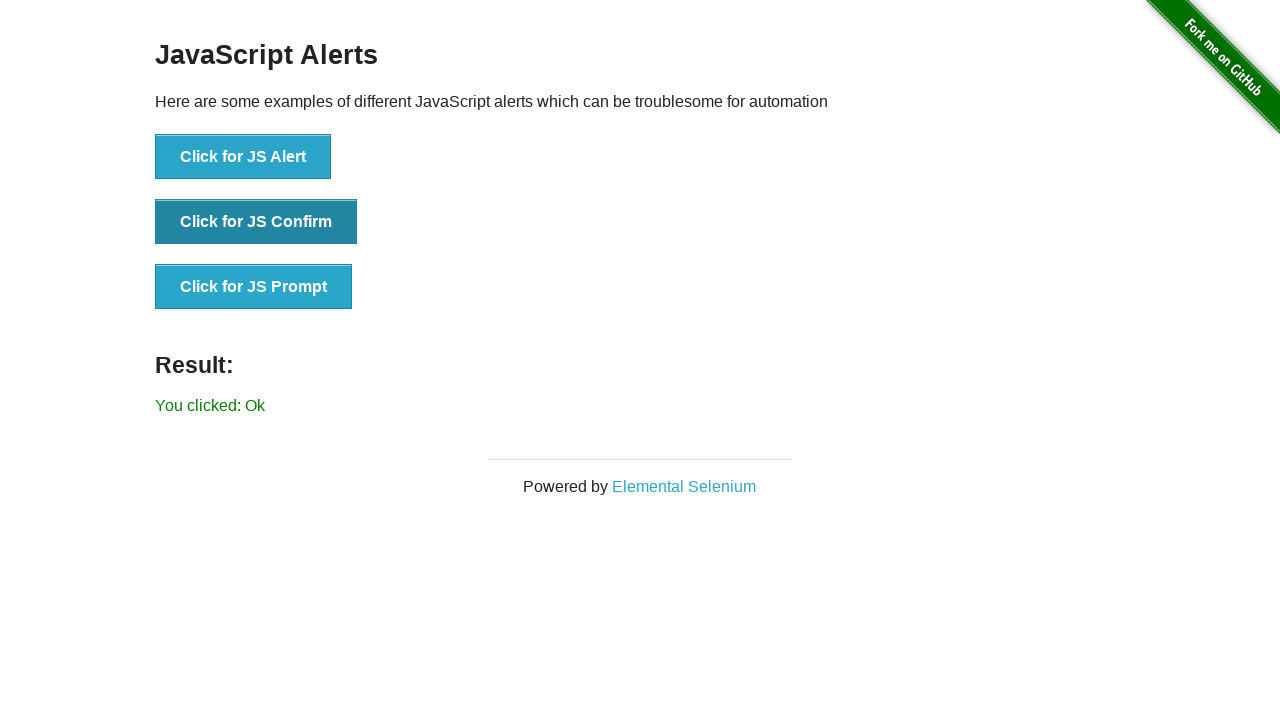

Set up handler for prompt alert with text input
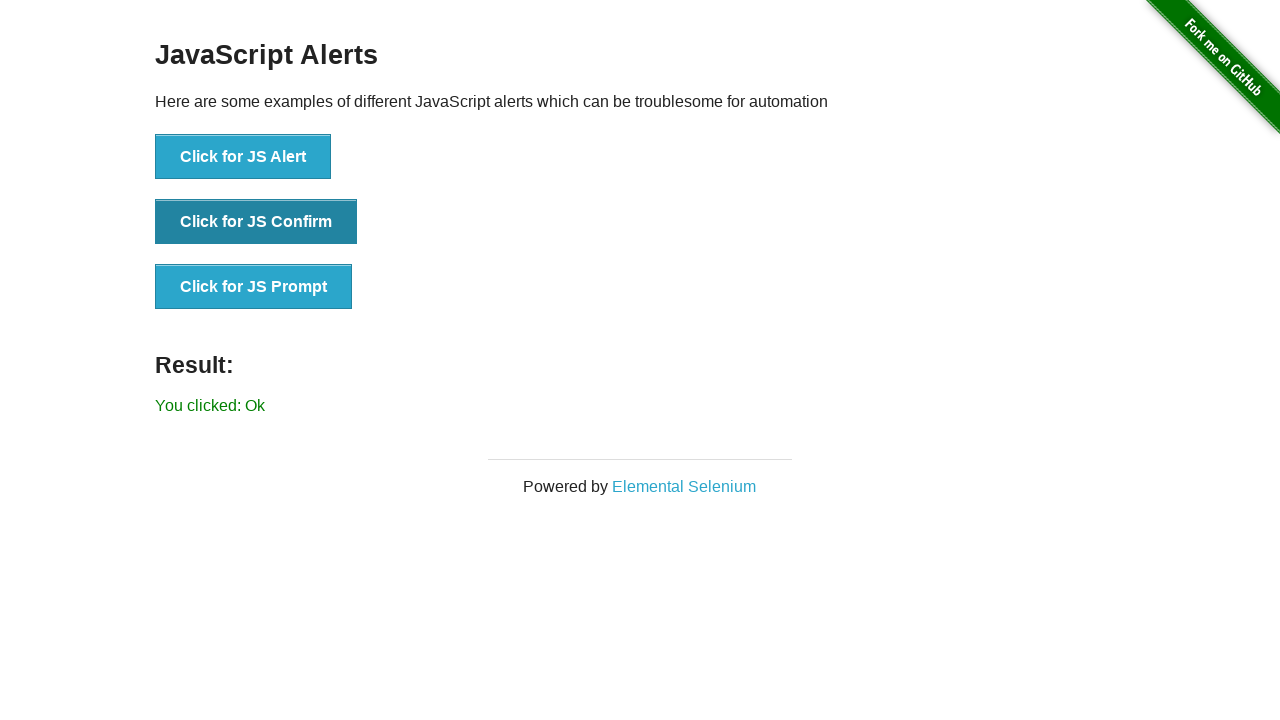

Clicked button to trigger prompt alert and entered 'Rahul Jadhav' at (254, 287) on xpath=//*[@id='content']/div/ul/li[3]/button
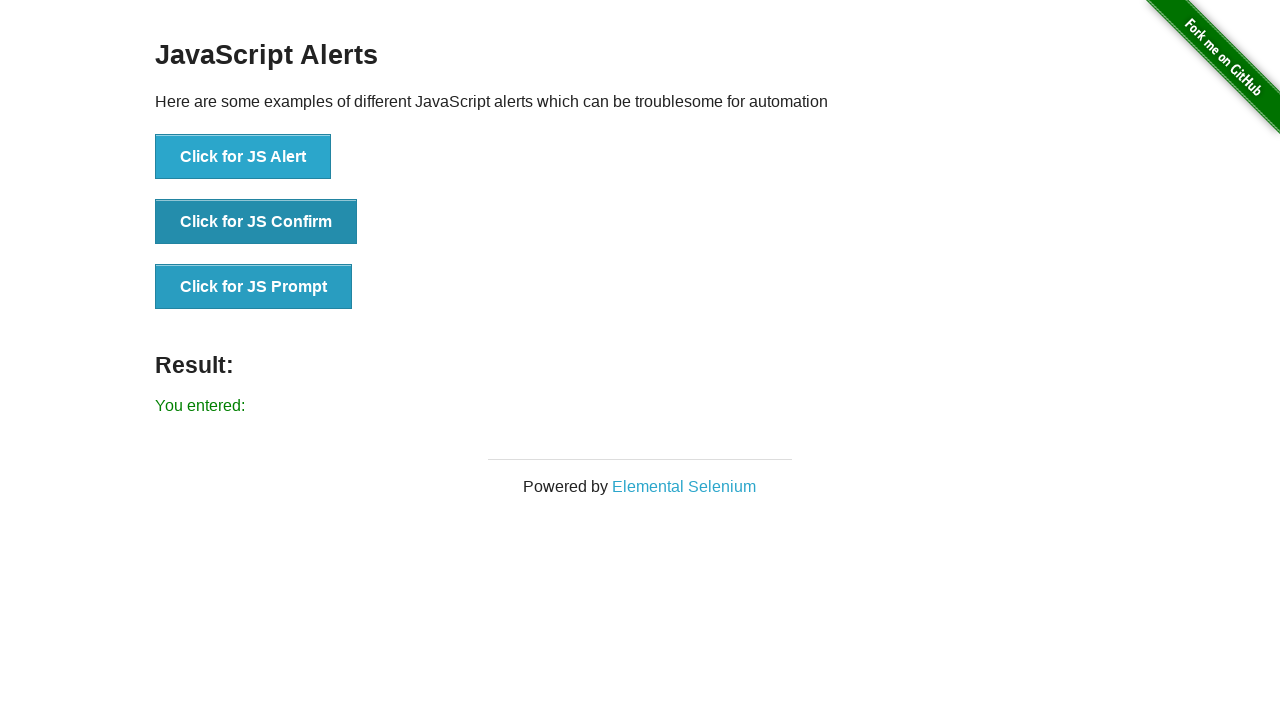

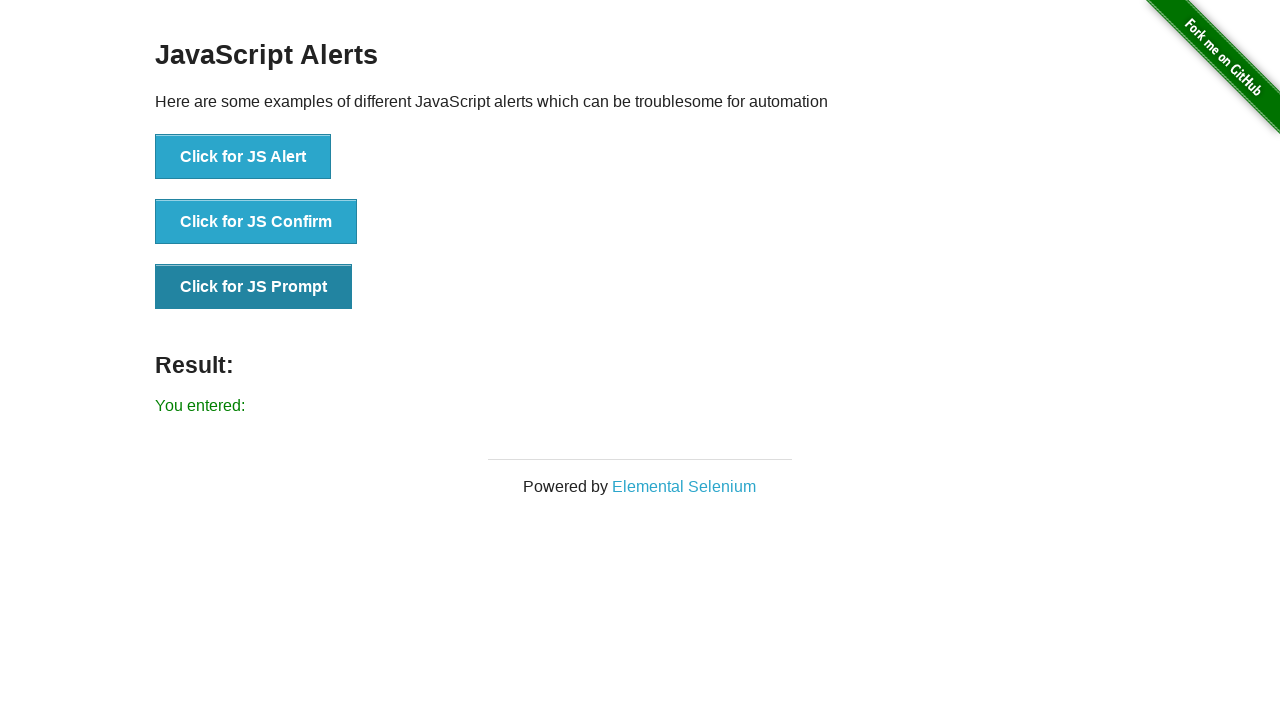